Tests page scrolling functionality by scrolling down the page in increments (1000px, 2000px), then scrolling back up to 500px, and finally clicking the "back to top" button.

Starting URL: https://www.hyrtutorials.com/

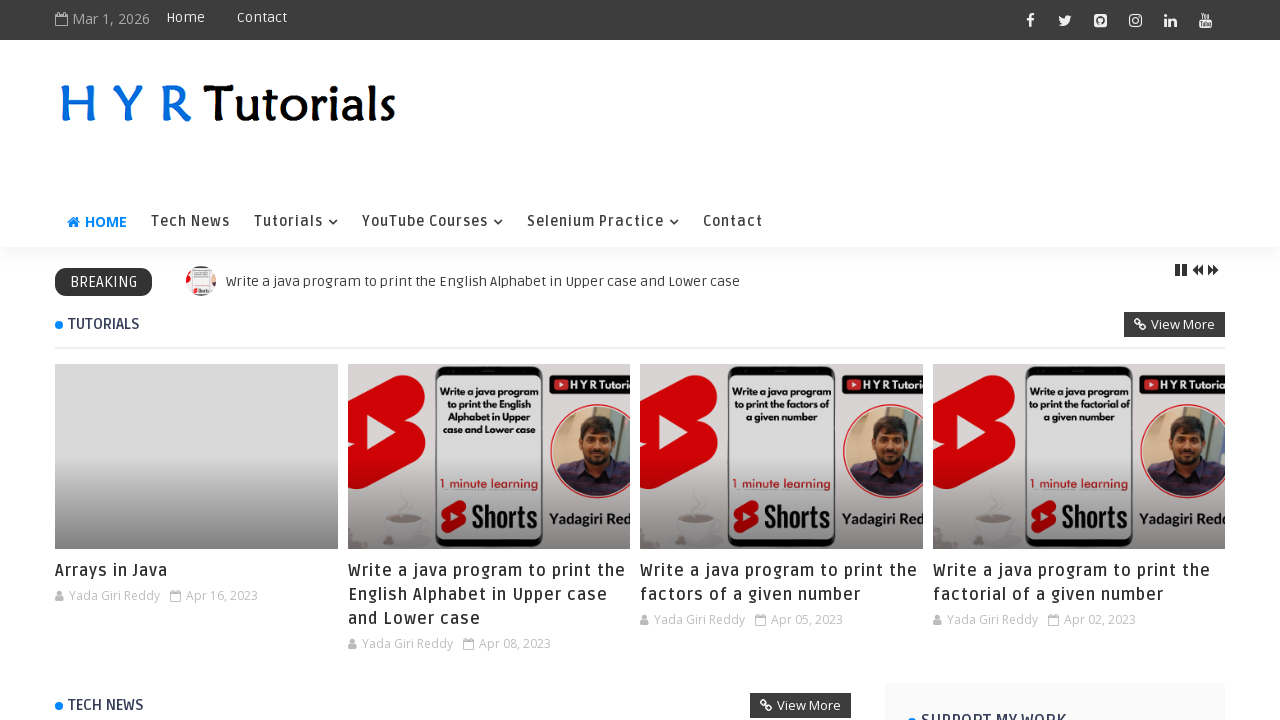

Scrolled page down to 1000px
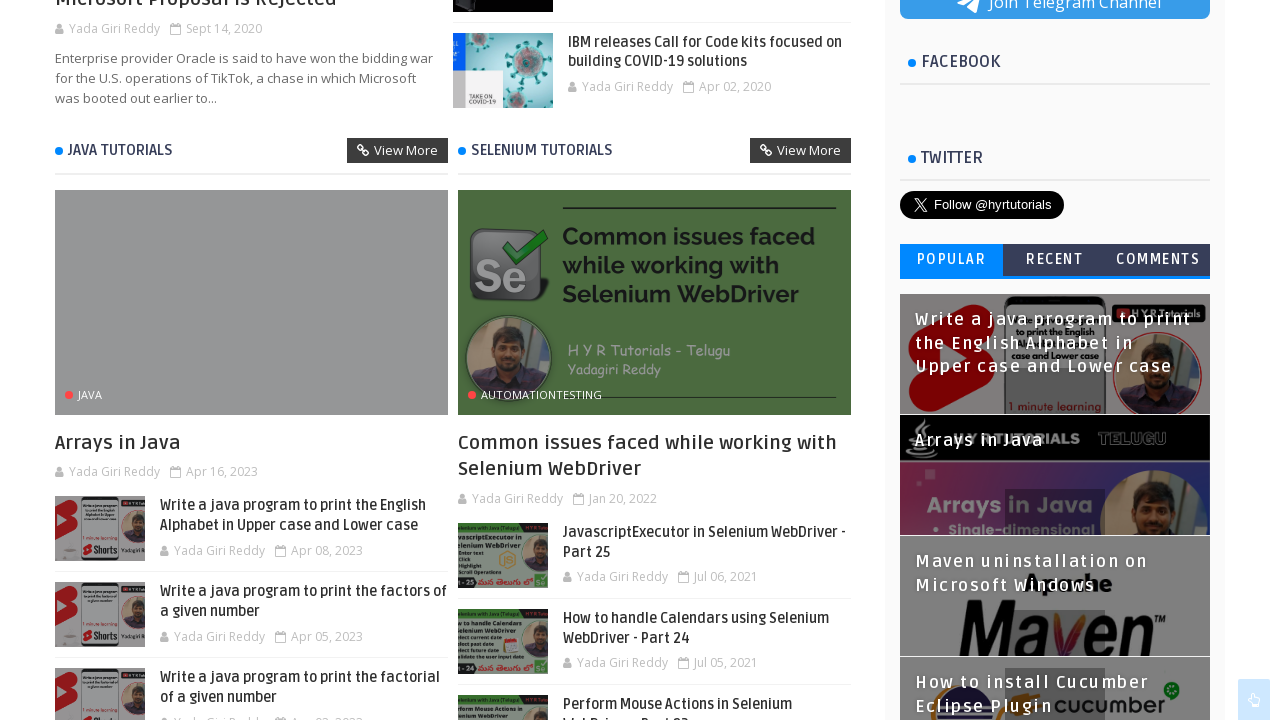

Waited 1 second for scroll animation to complete
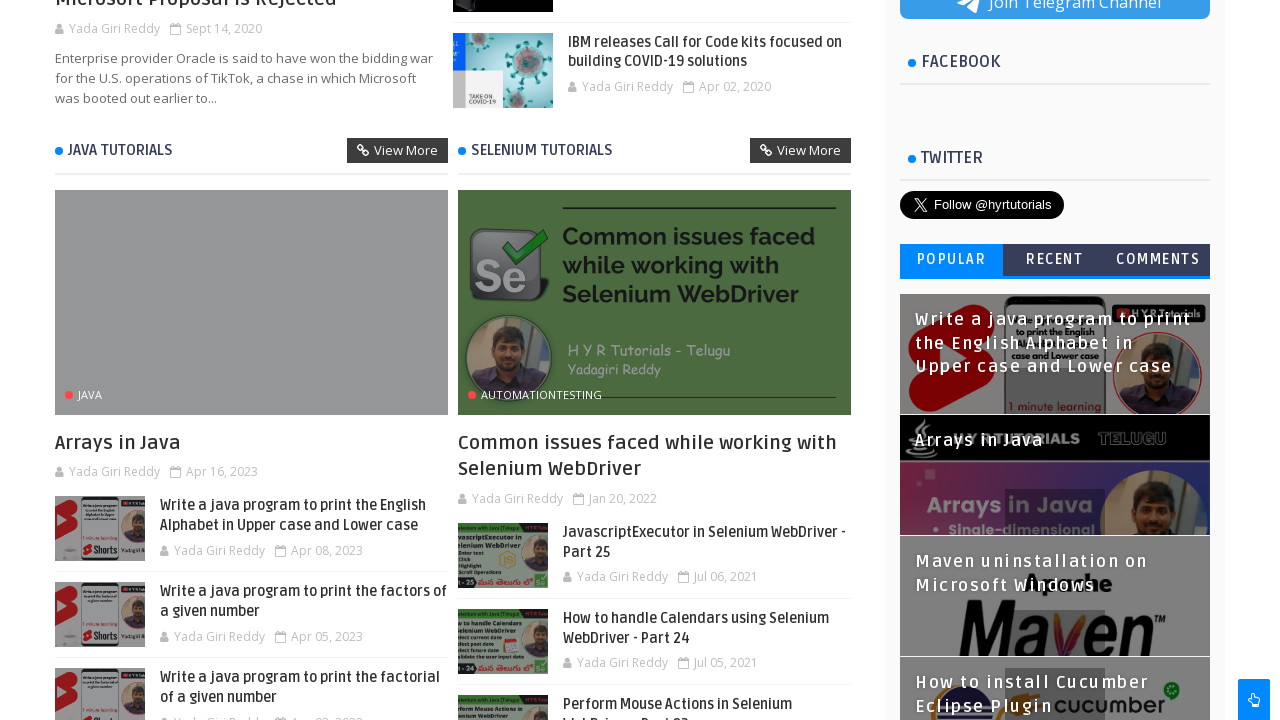

Scrolled page down to 2000px
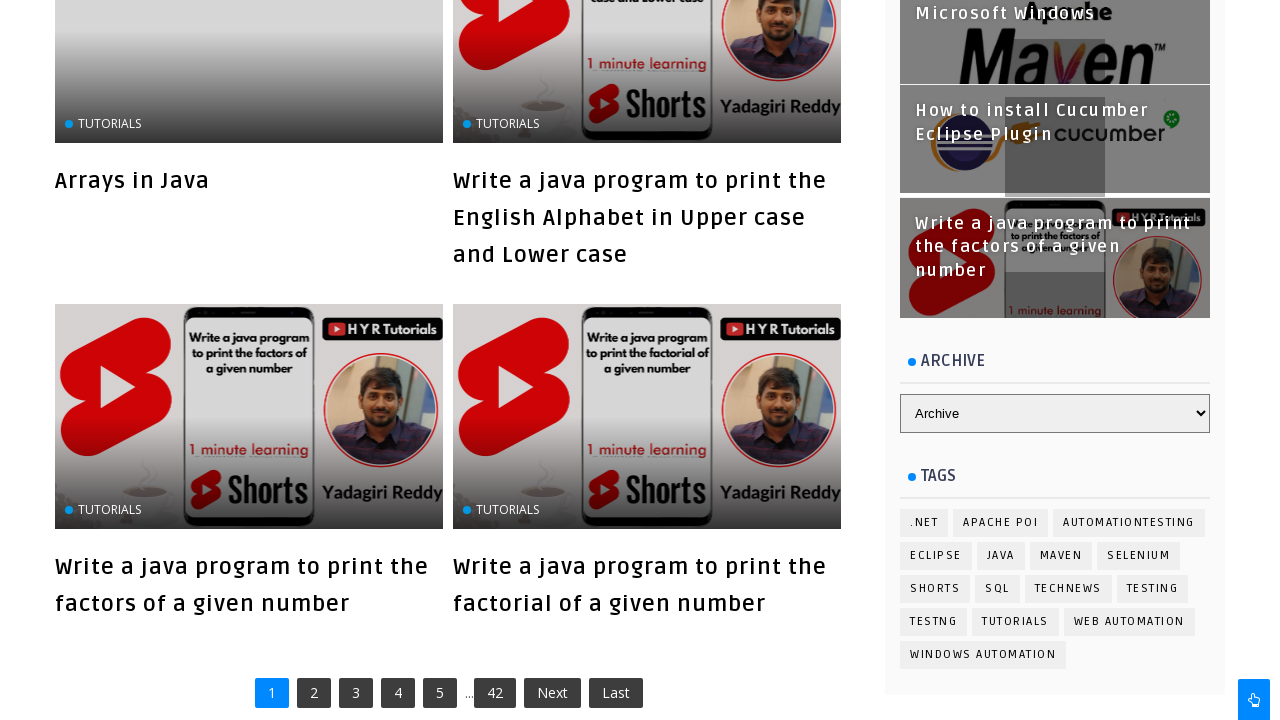

Waited 1 second for scroll animation to complete
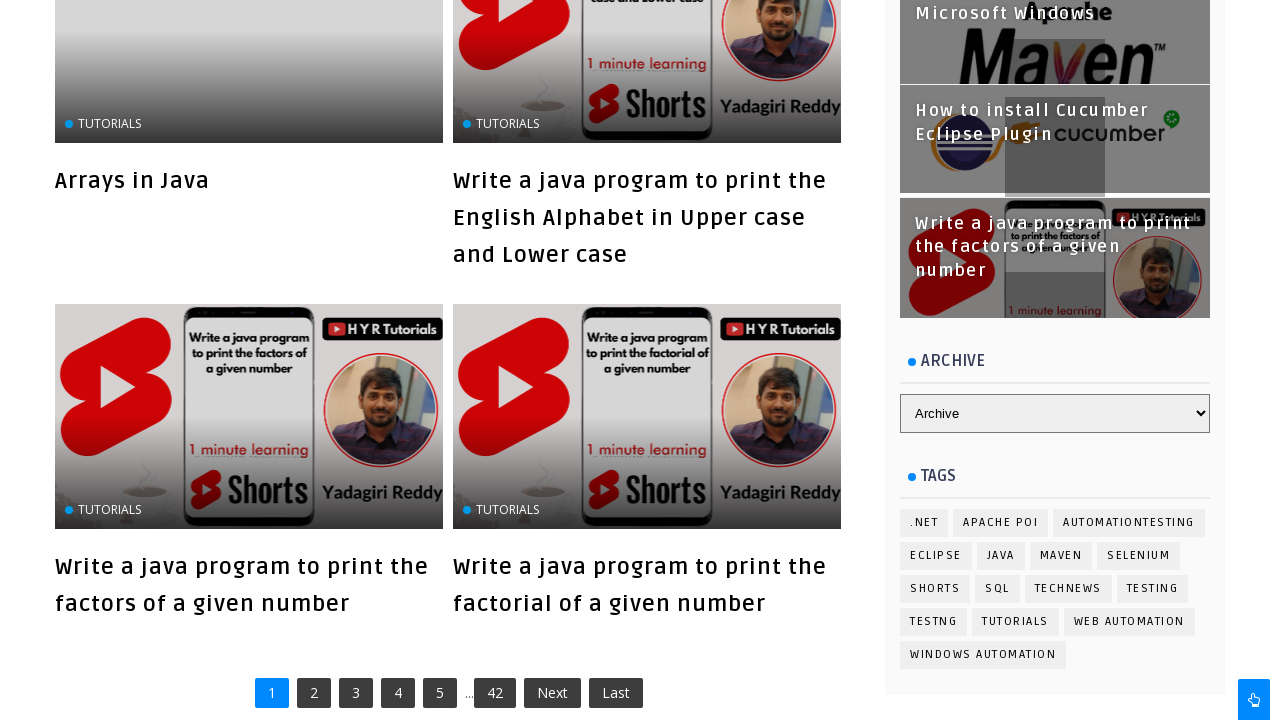

Scrolled page back up to 500px
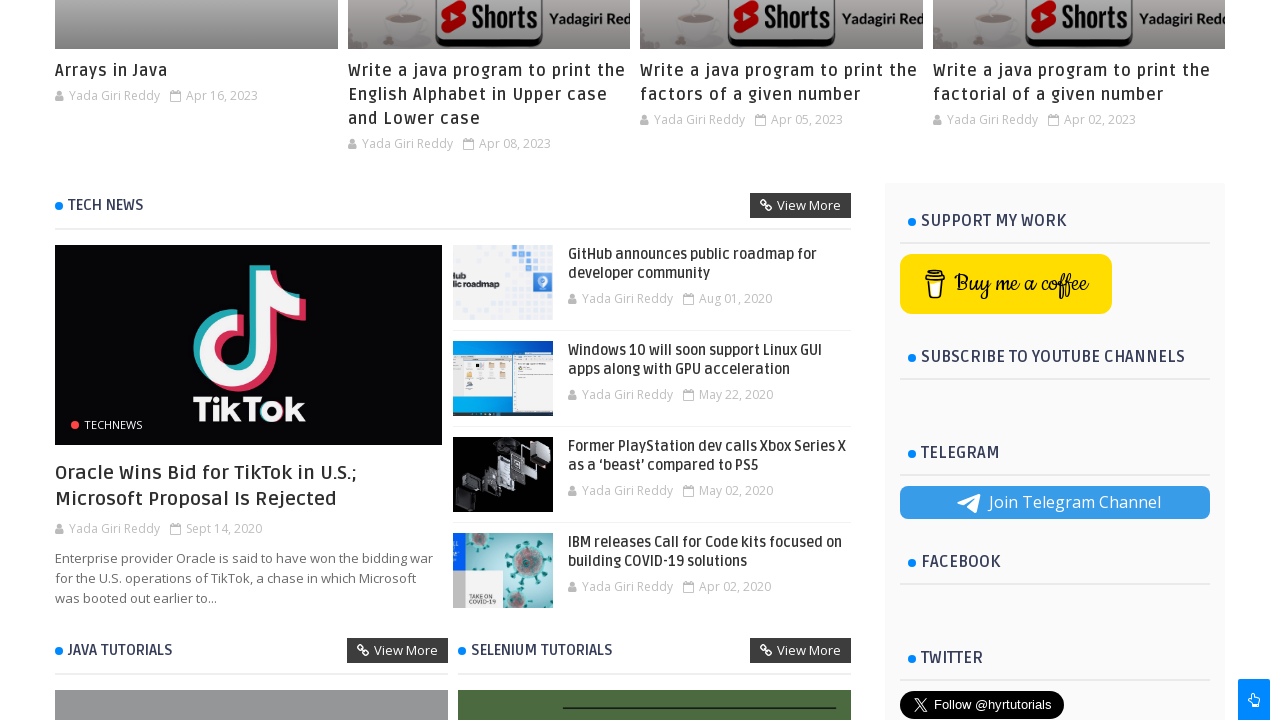

Clicked the back to top button at (1254, 700) on a.back-to-top
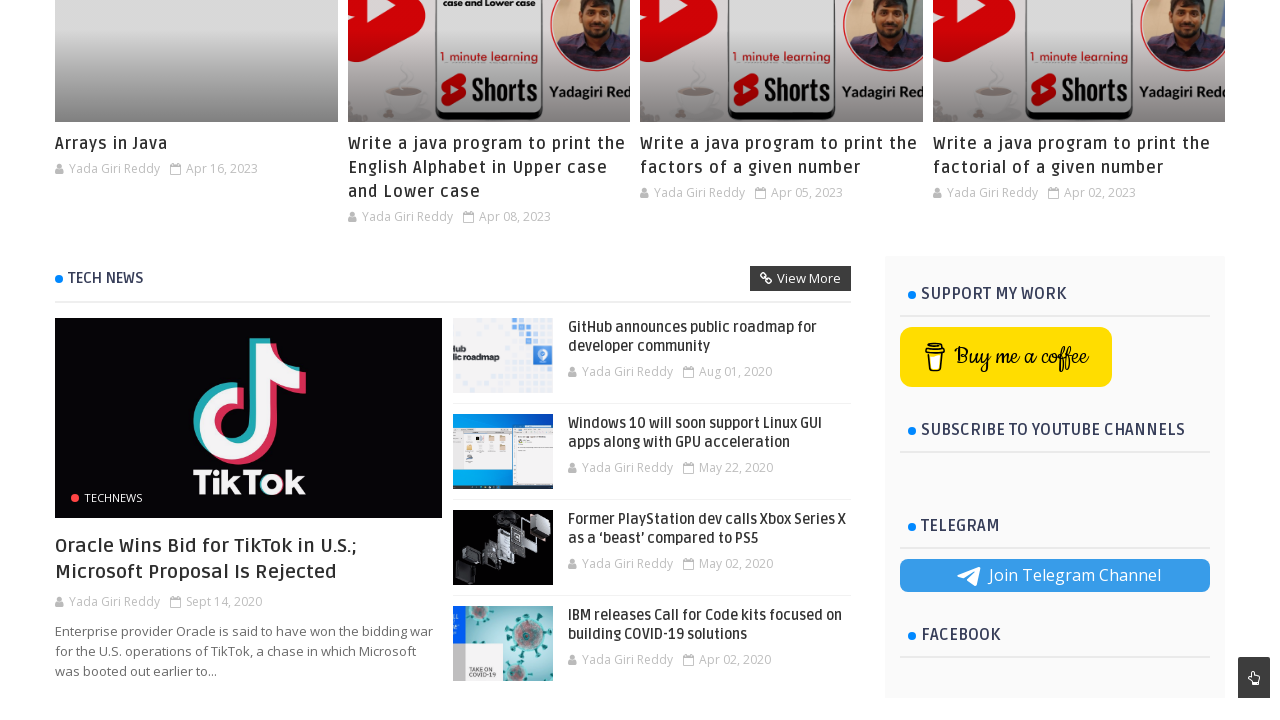

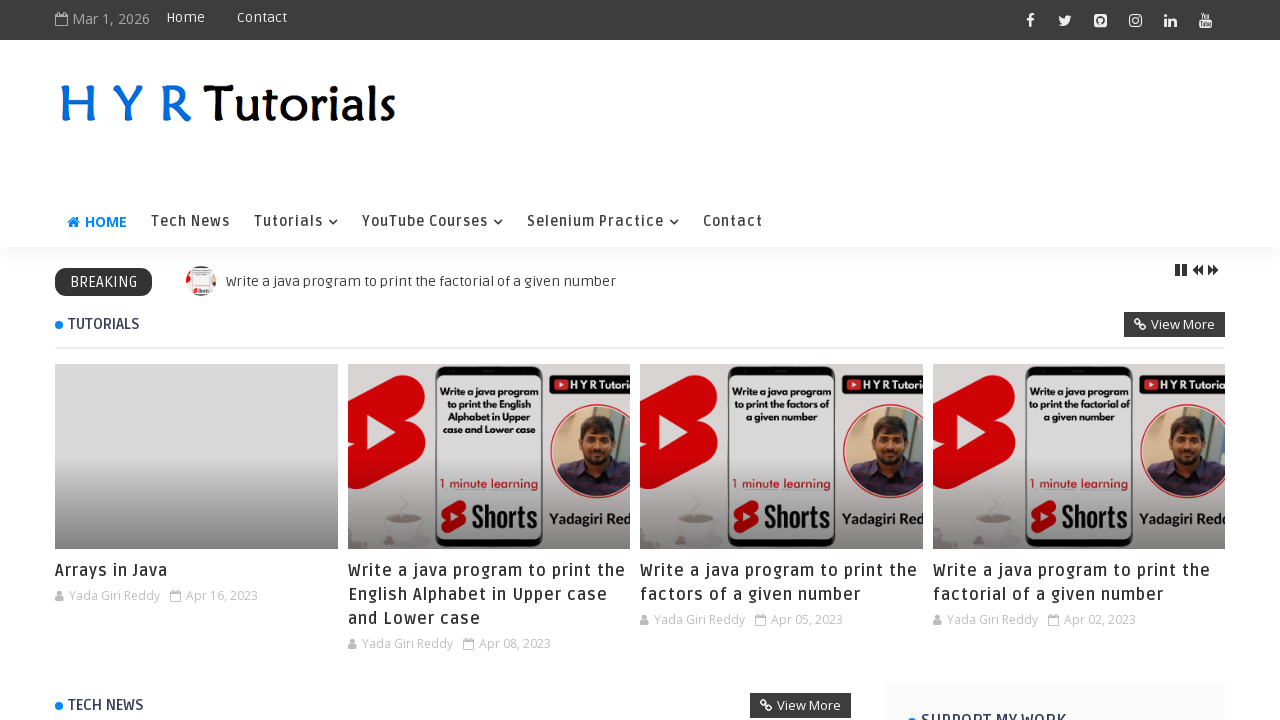